Tests multi-selection box by clicking on an option and verifying the selection

Starting URL: http://omayo.blogspot.com/

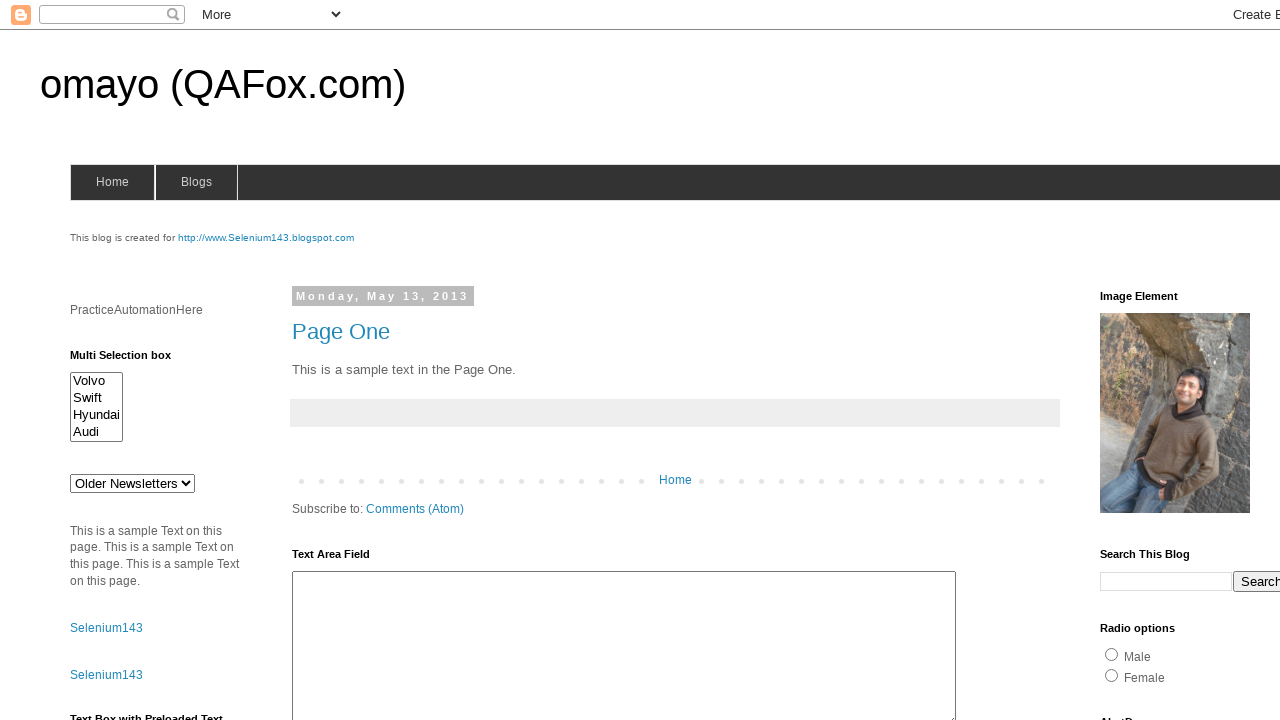

Clicked on Hyundai option in multi-selection box at (96, 415) on option:has-text('Hyundai')
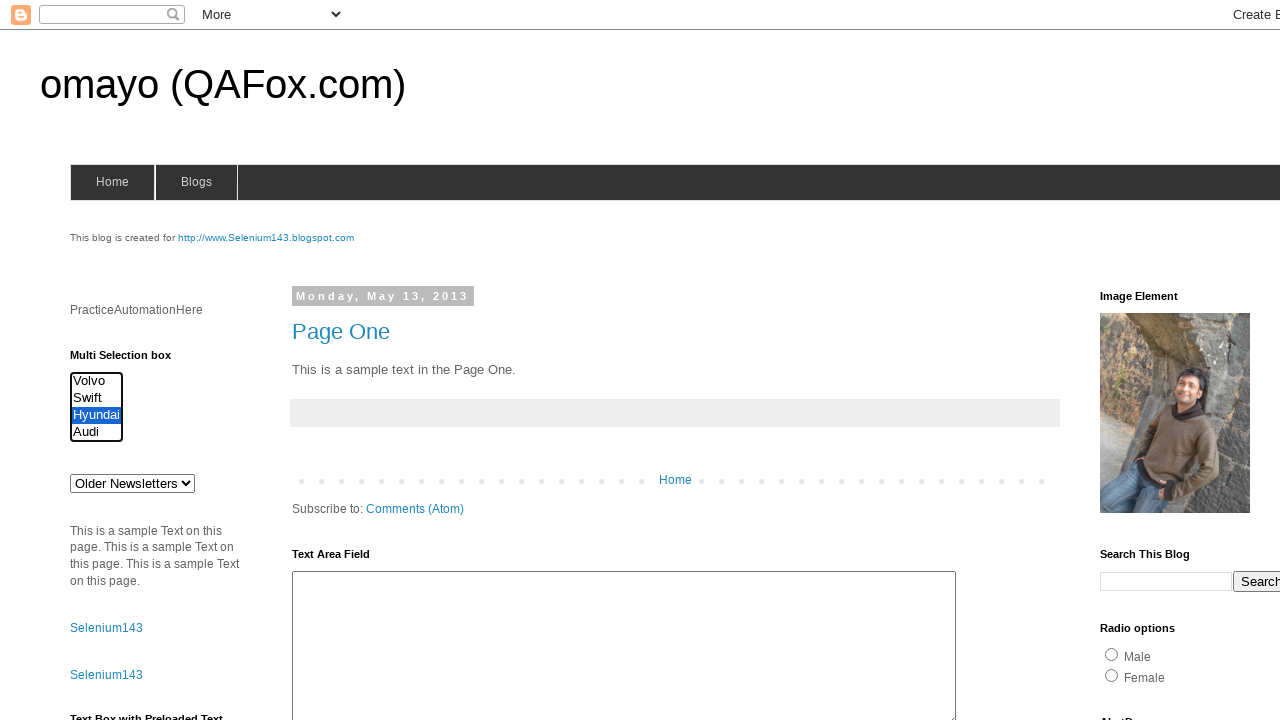

Verified that Hyundai option is selected
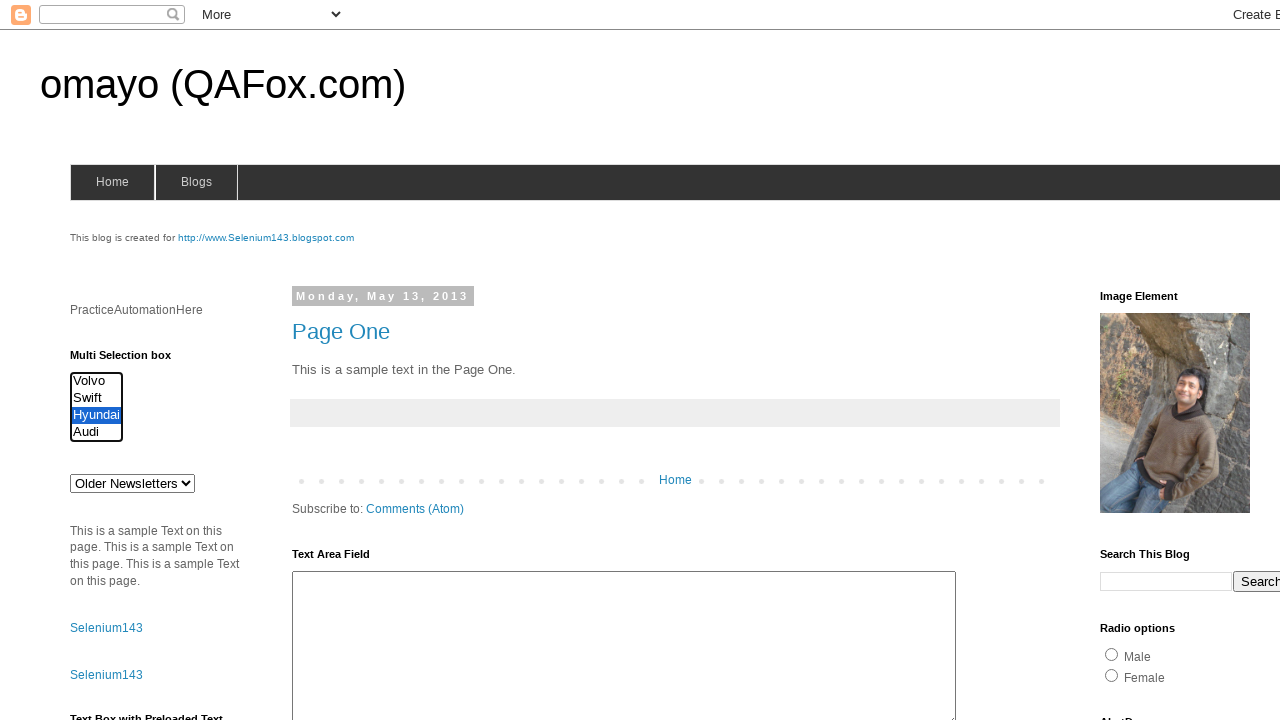

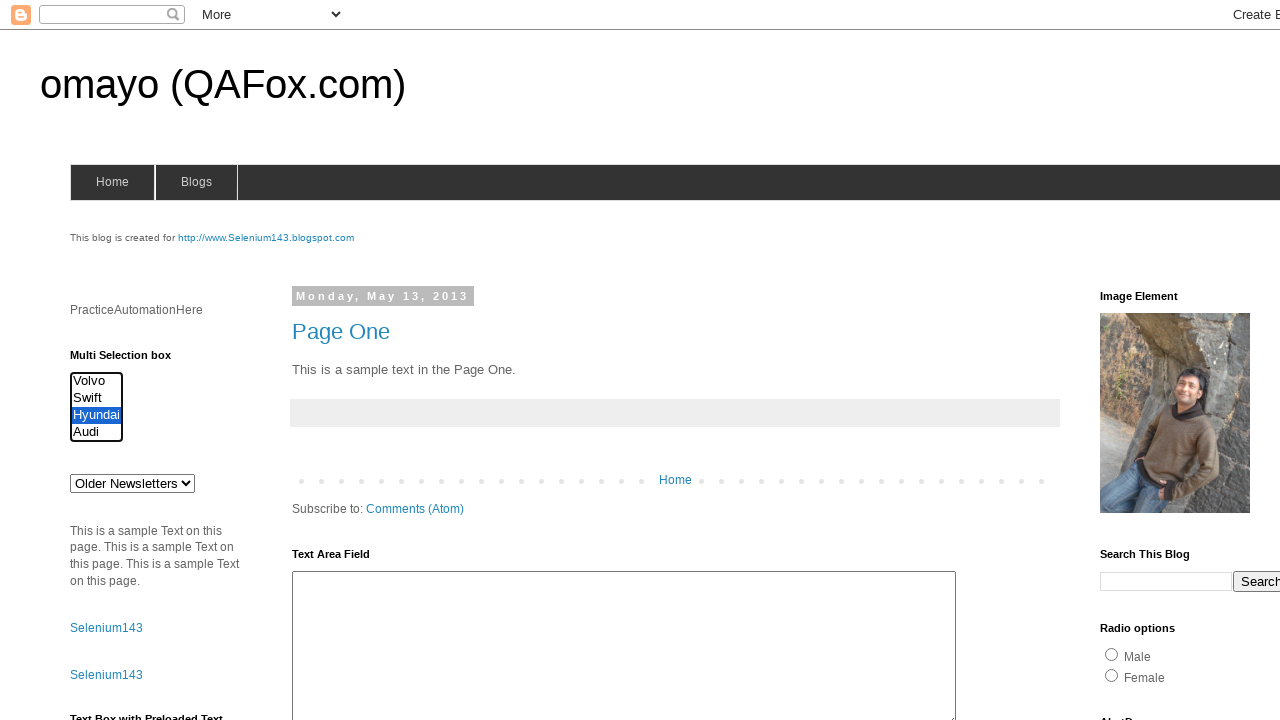